Tests multi-tab browser functionality by opening a new tab, navigating to a second website, extracting course name text, switching back to the original tab, and filling a form field with the extracted text.

Starting URL: https://rahulshettyacademy.com/angularpractice/

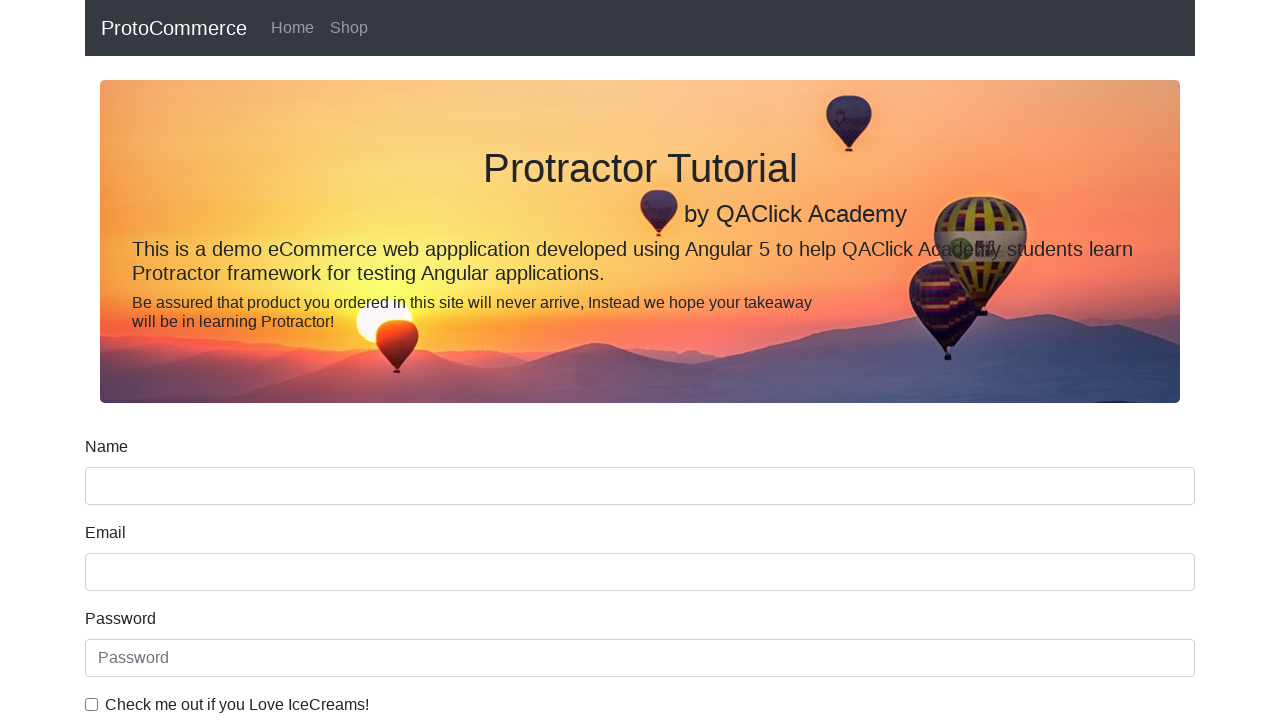

Opened a new tab
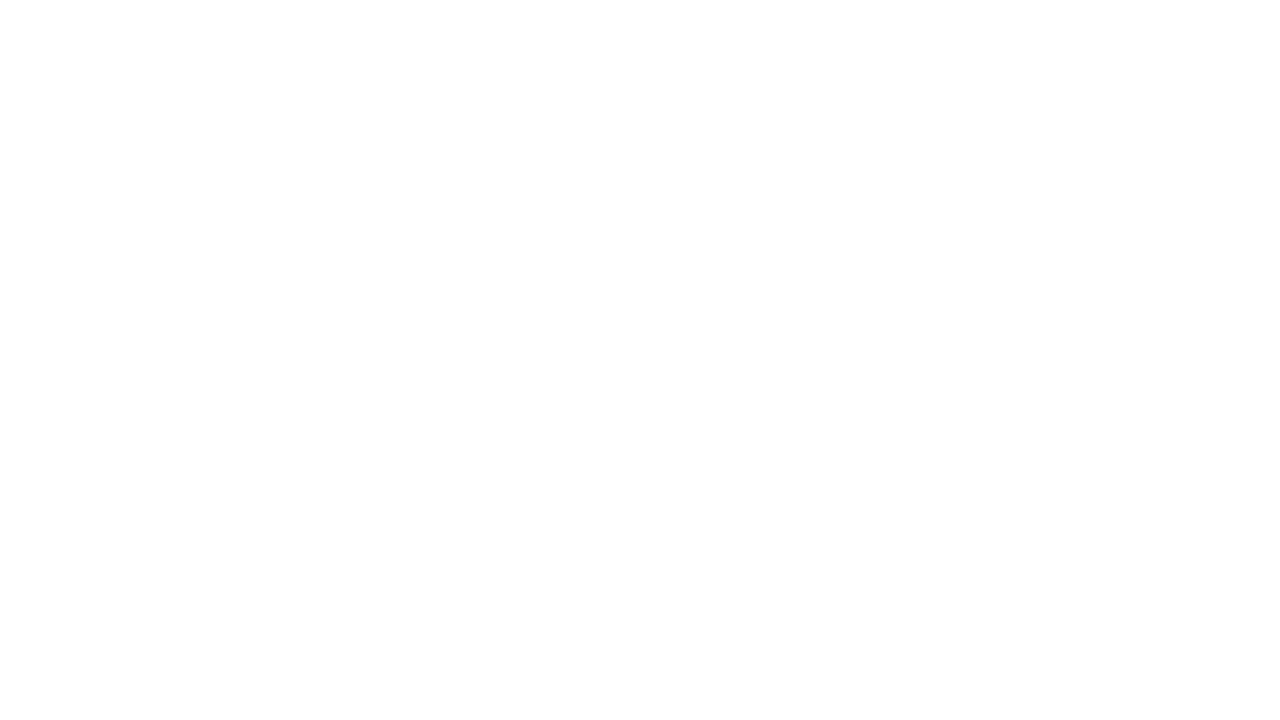

Navigated to https://rahulshettyacademy.com/ in new tab
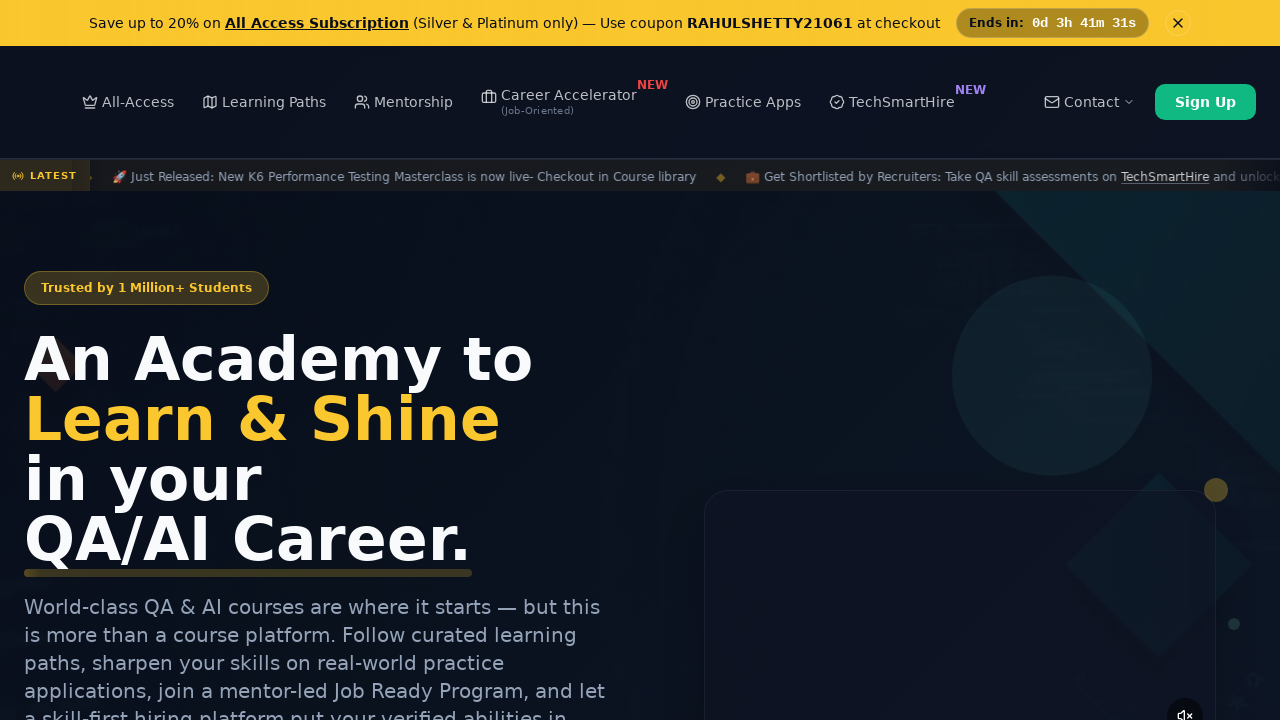

Course links loaded on second website
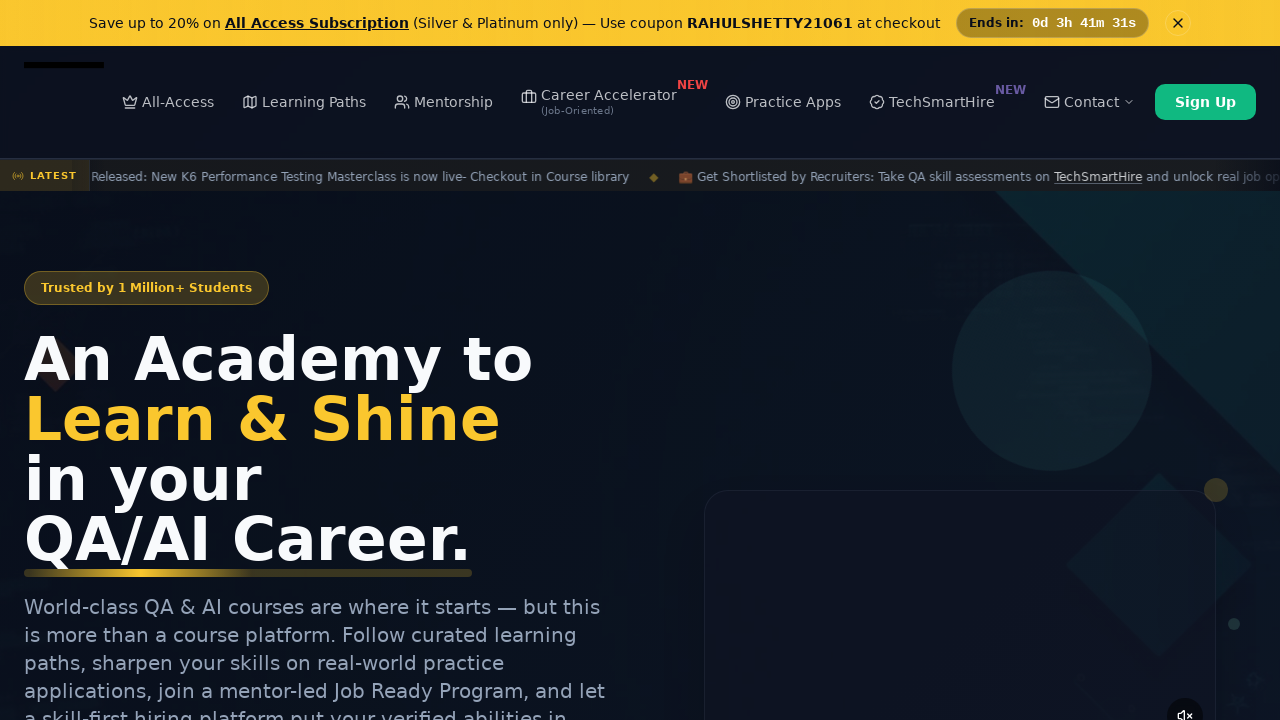

Located all course links
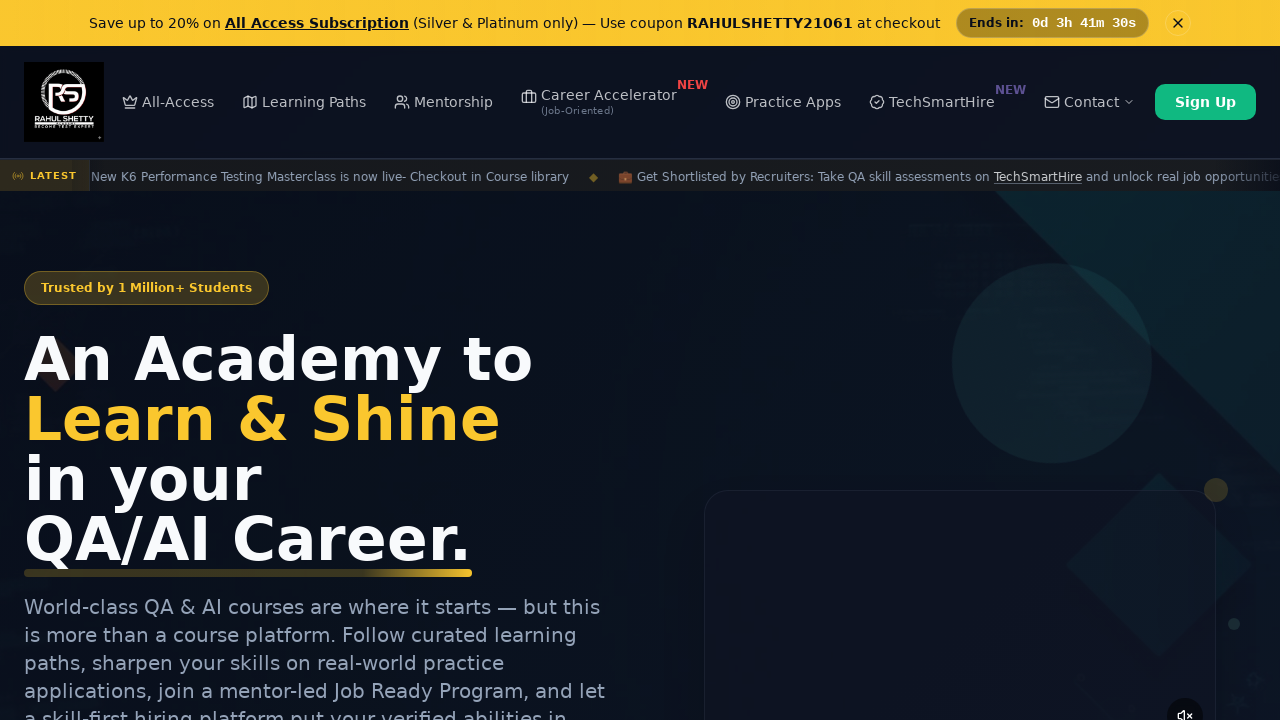

Extracted course name: Playwright Testing
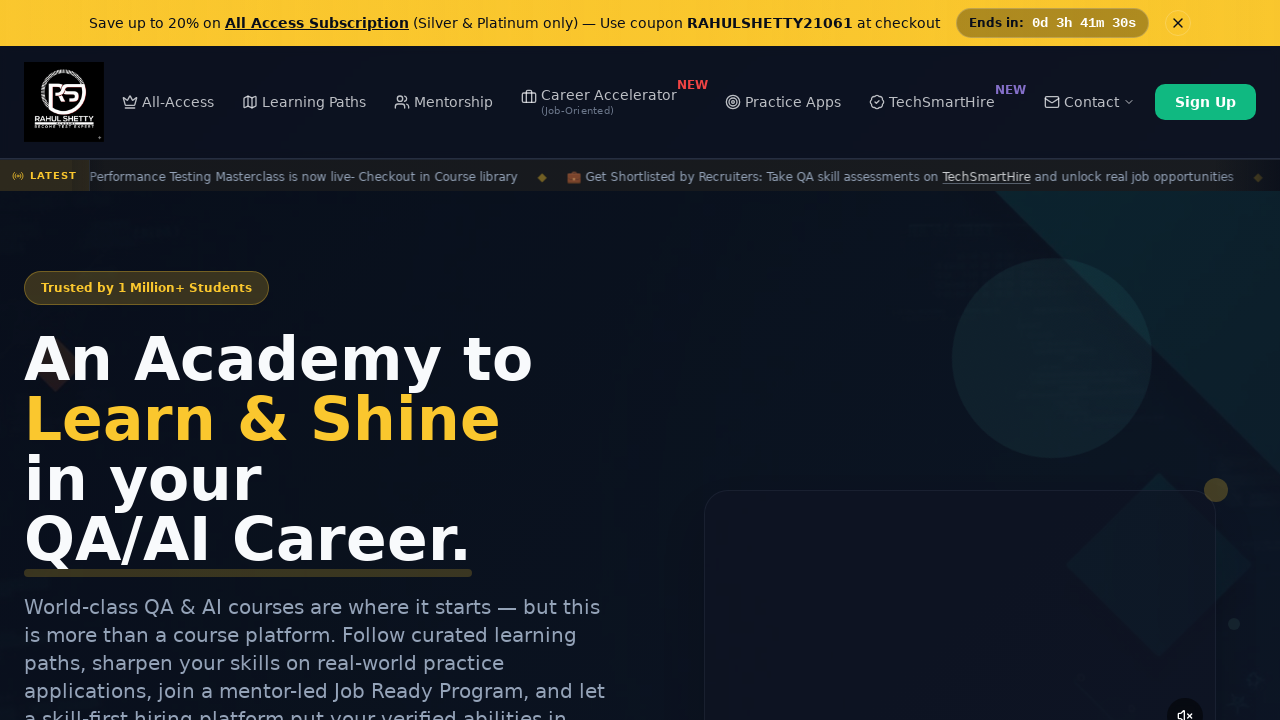

Switched back to original tab
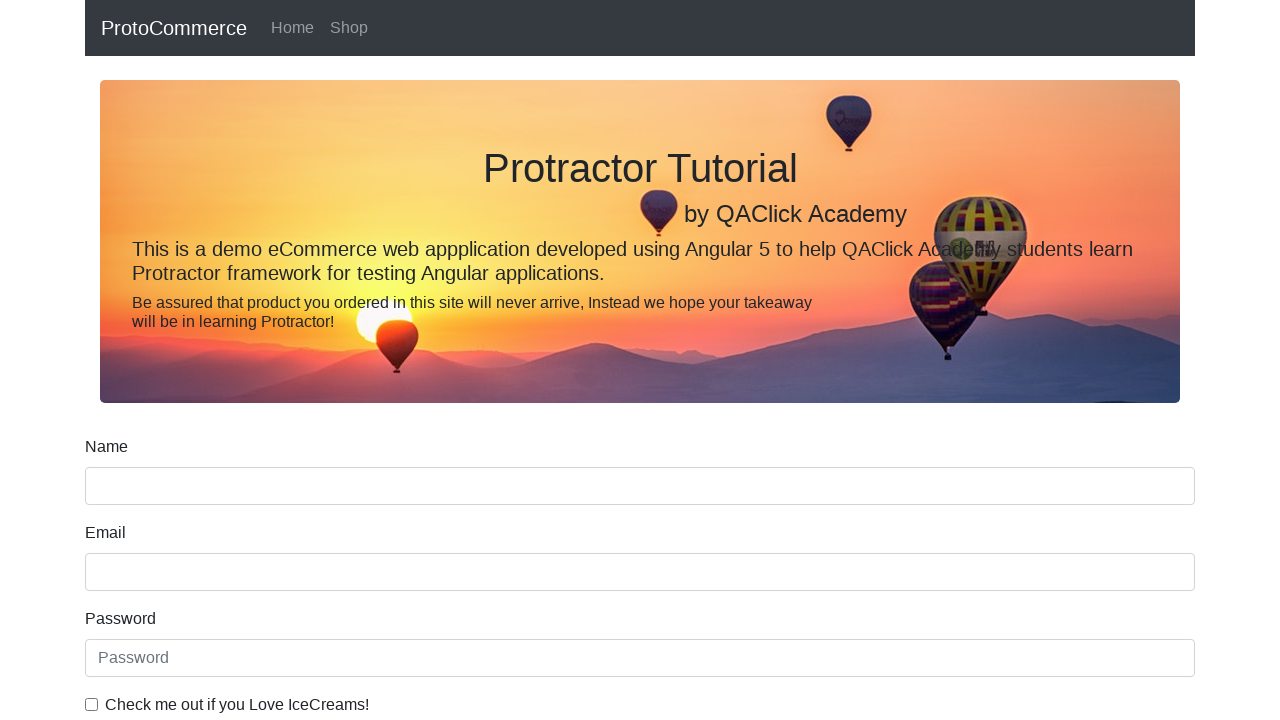

Filled name field with extracted course name: Playwright Testing on input[name='name']
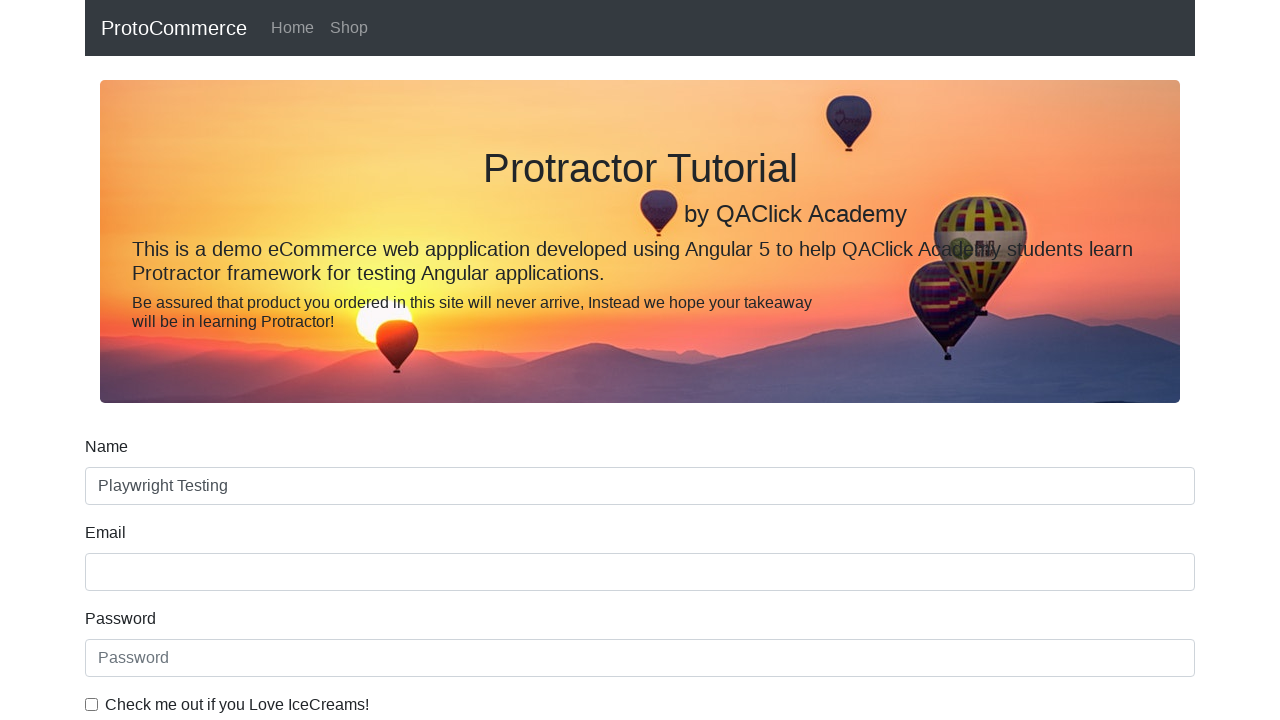

Closed the second tab
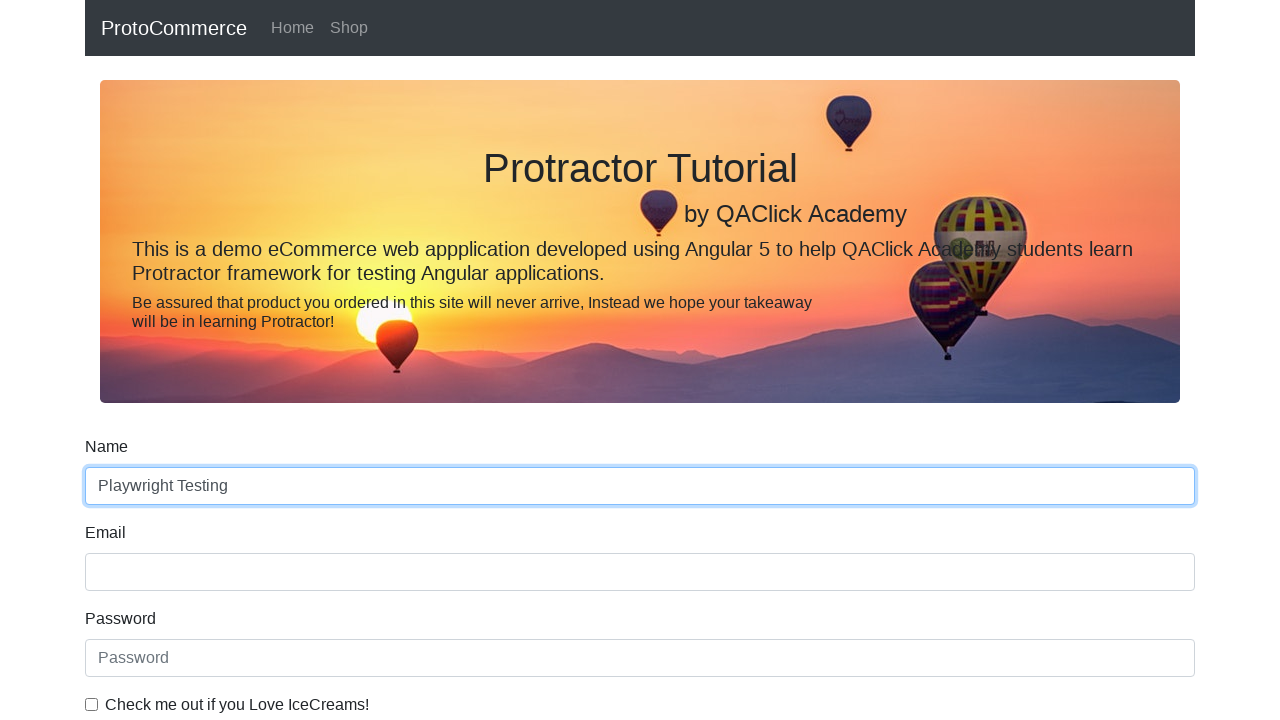

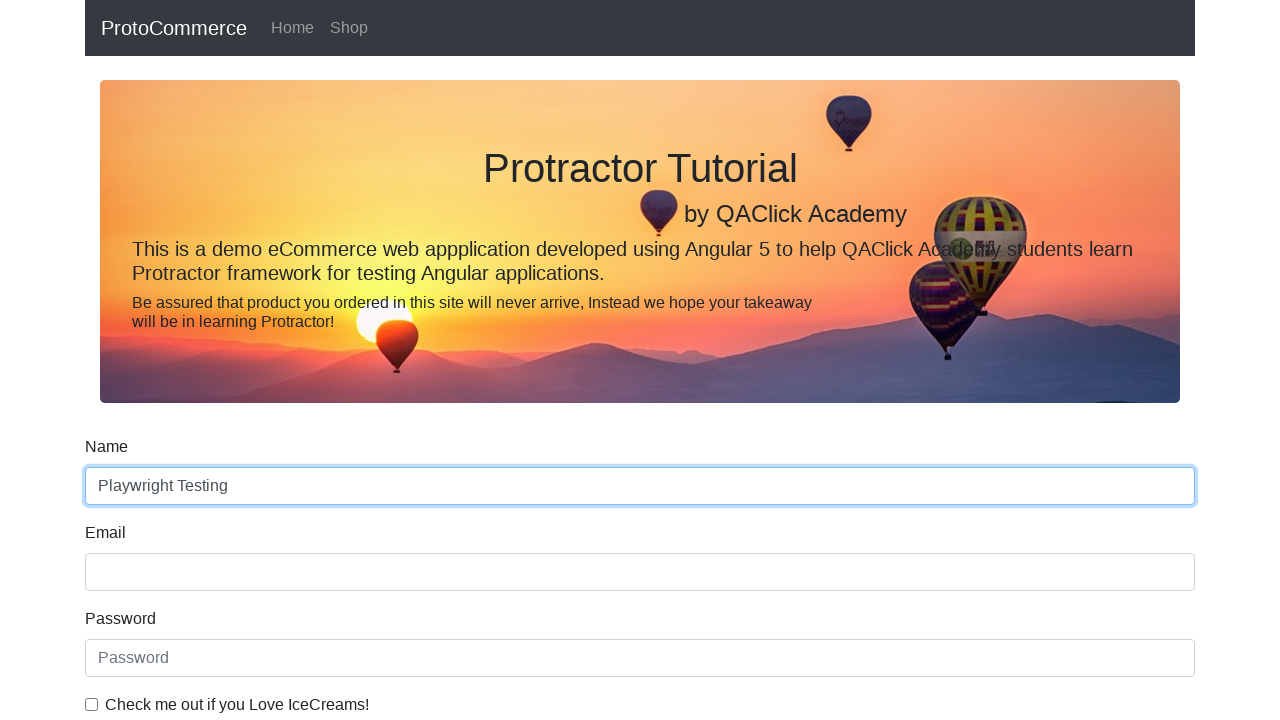